Selects "Mercedes" option in all select dropdown elements on the page

Starting URL: https://tinyurl.com/ycxx74ve

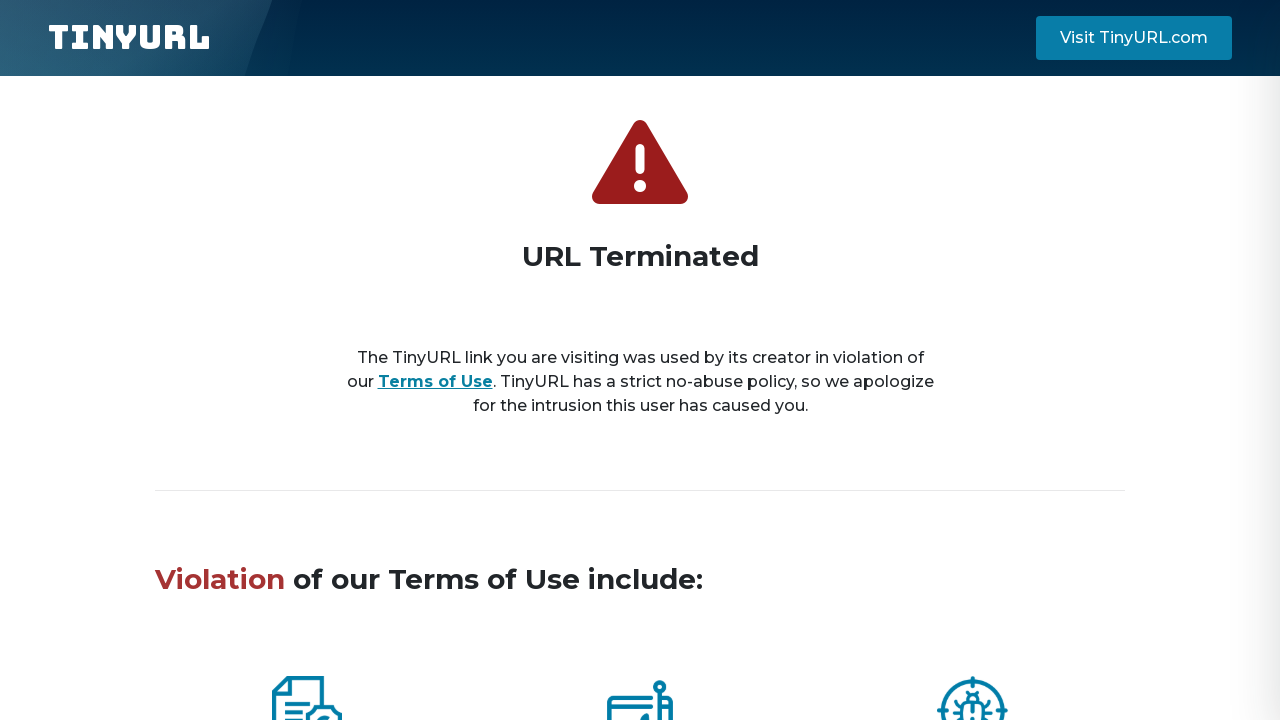

Navigated to test page
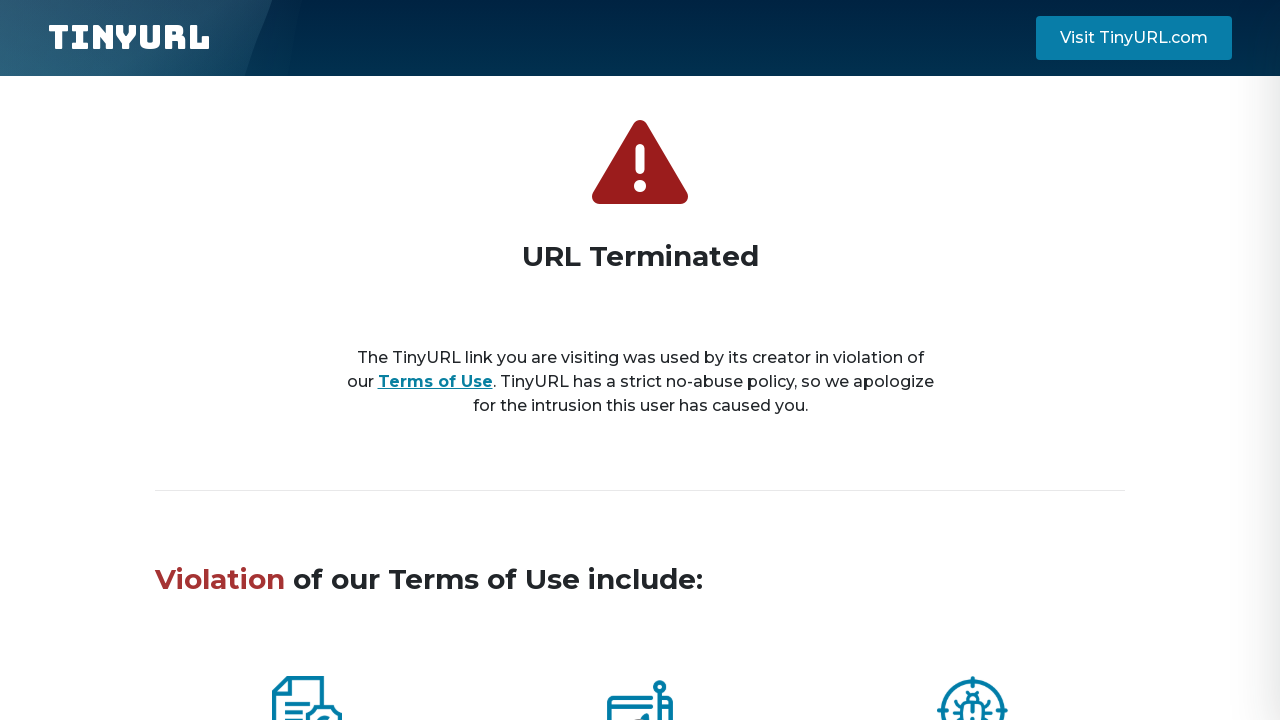

Located all select dropdown elements on the page
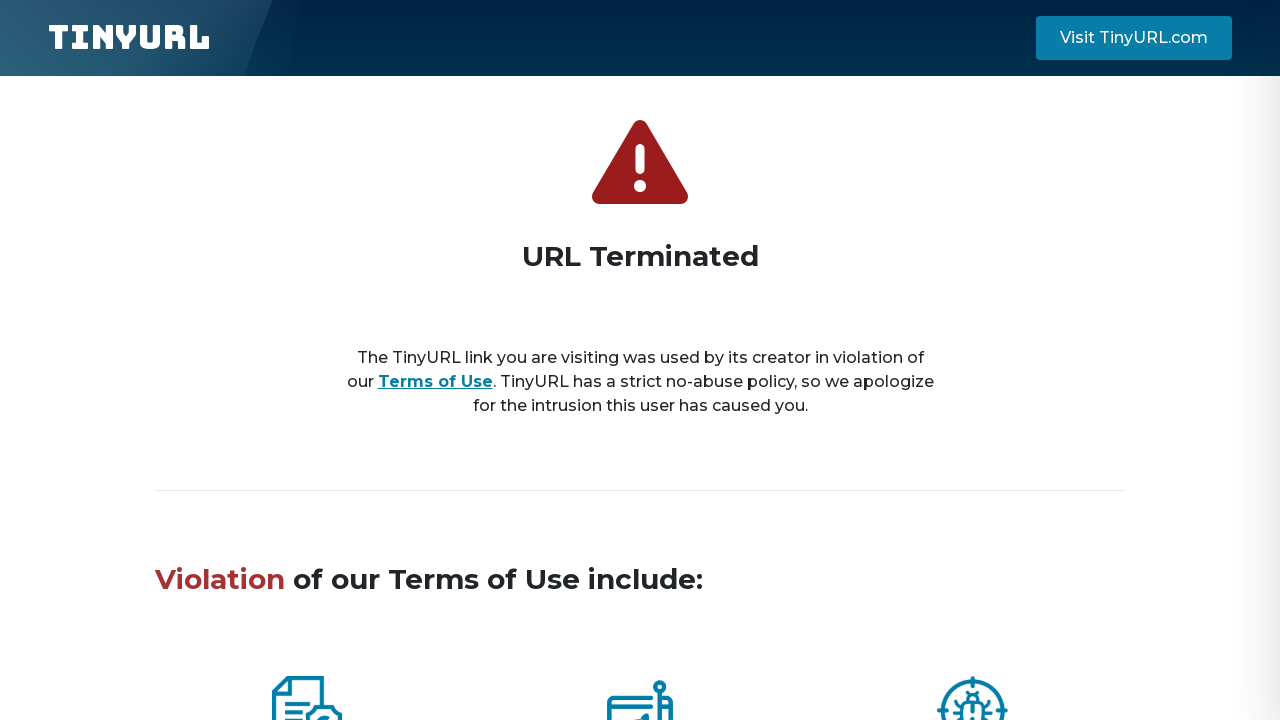

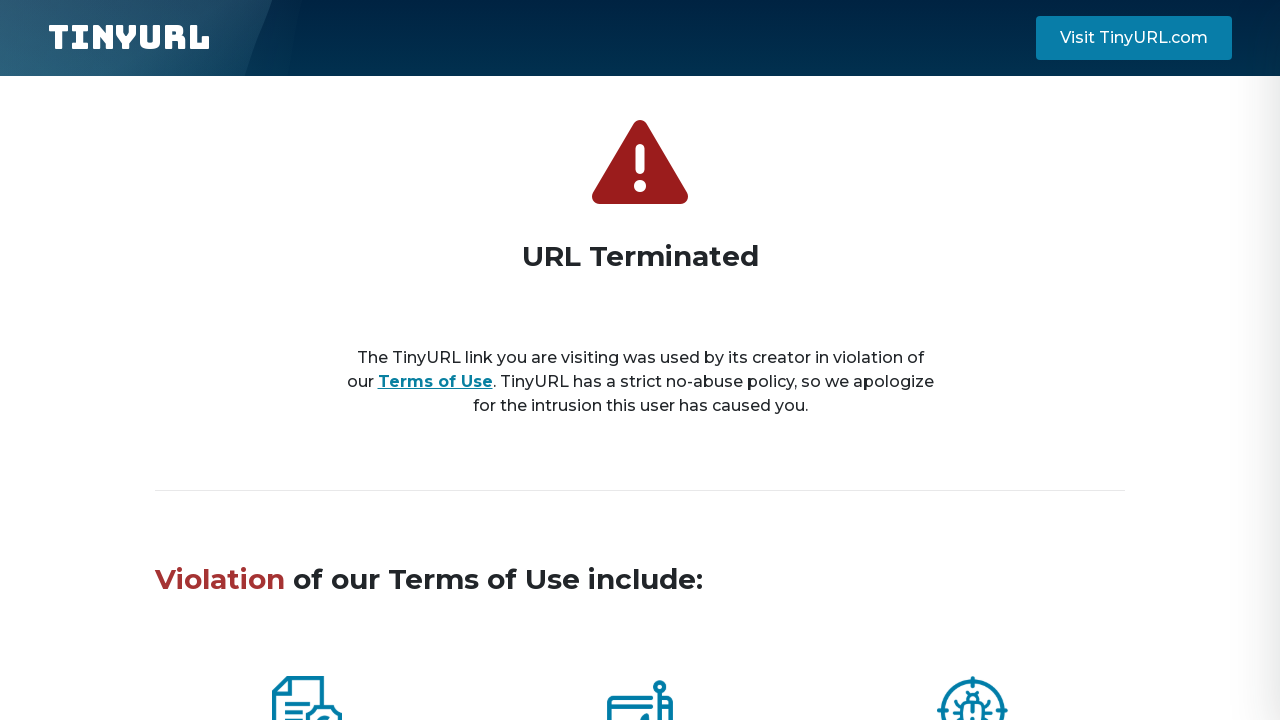